Tests explicit wait with invisible condition - clicks a start button and waits for a loading indicator to disappear before verifying the result text is displayed.

Starting URL: http://the-internet.herokuapp.com/dynamic_loading/2

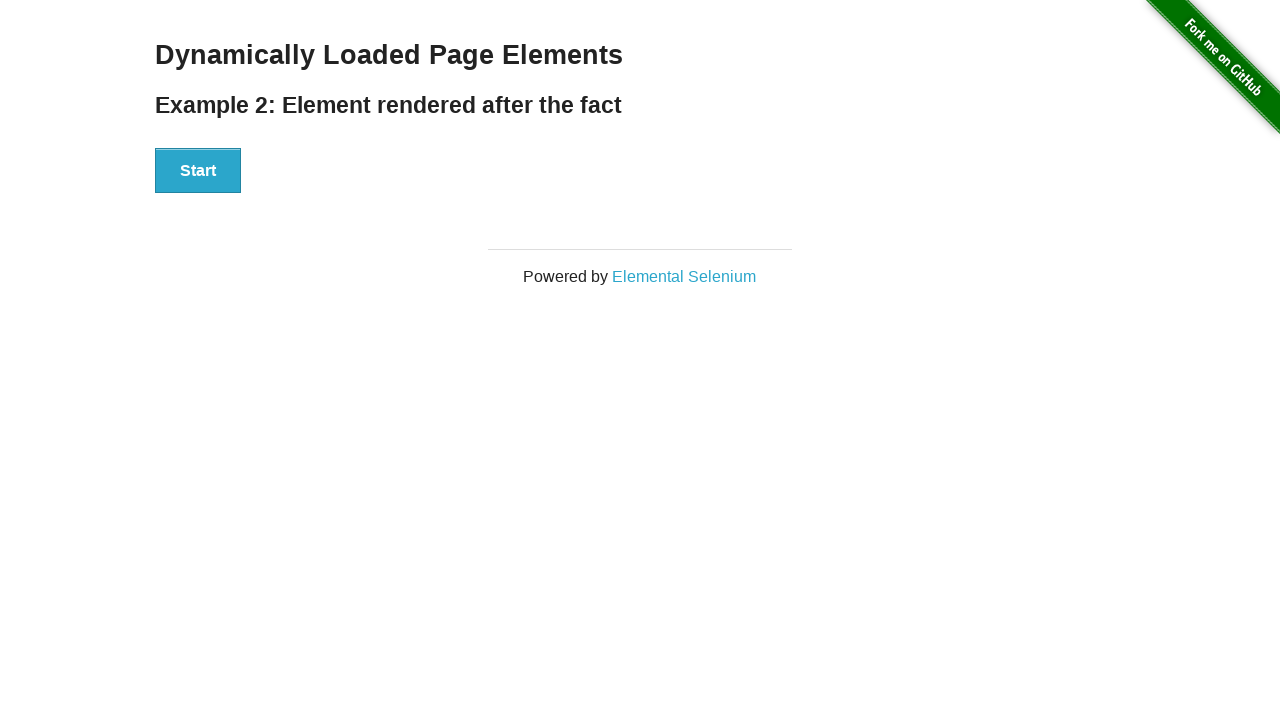

Waited for start button to become visible
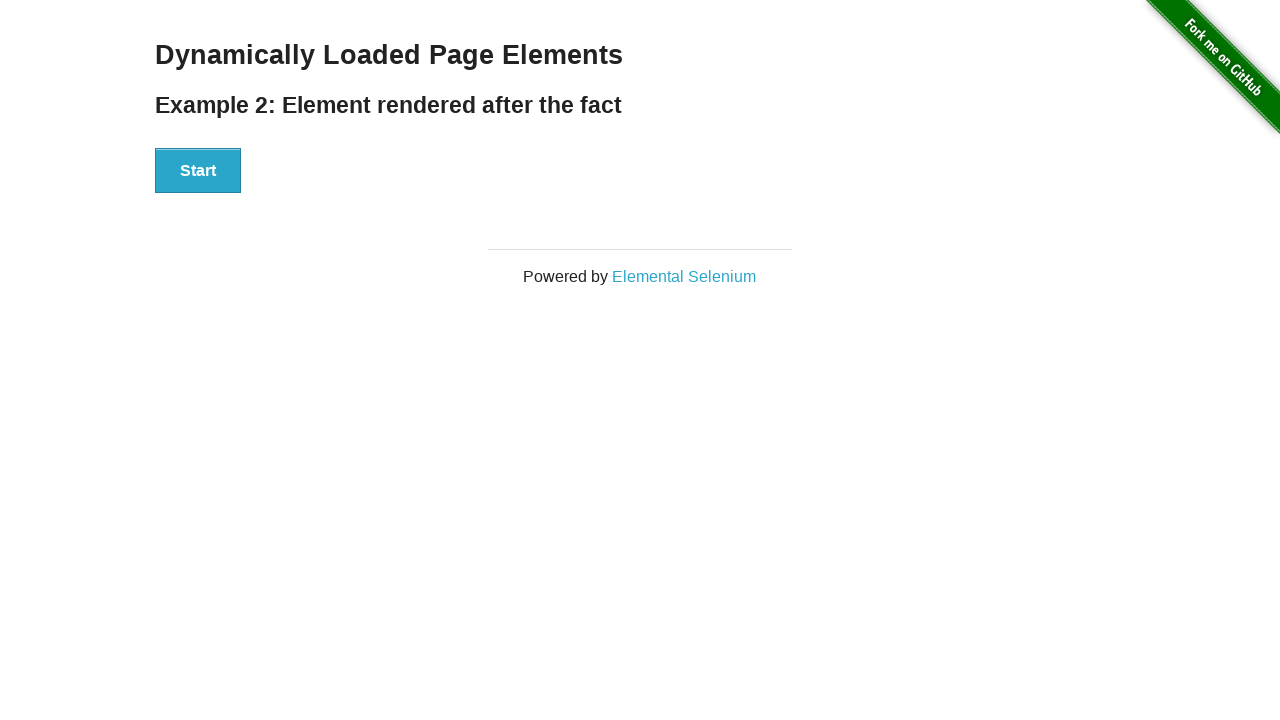

Clicked the start button at (198, 171) on xpath=//*[@id='start']/button
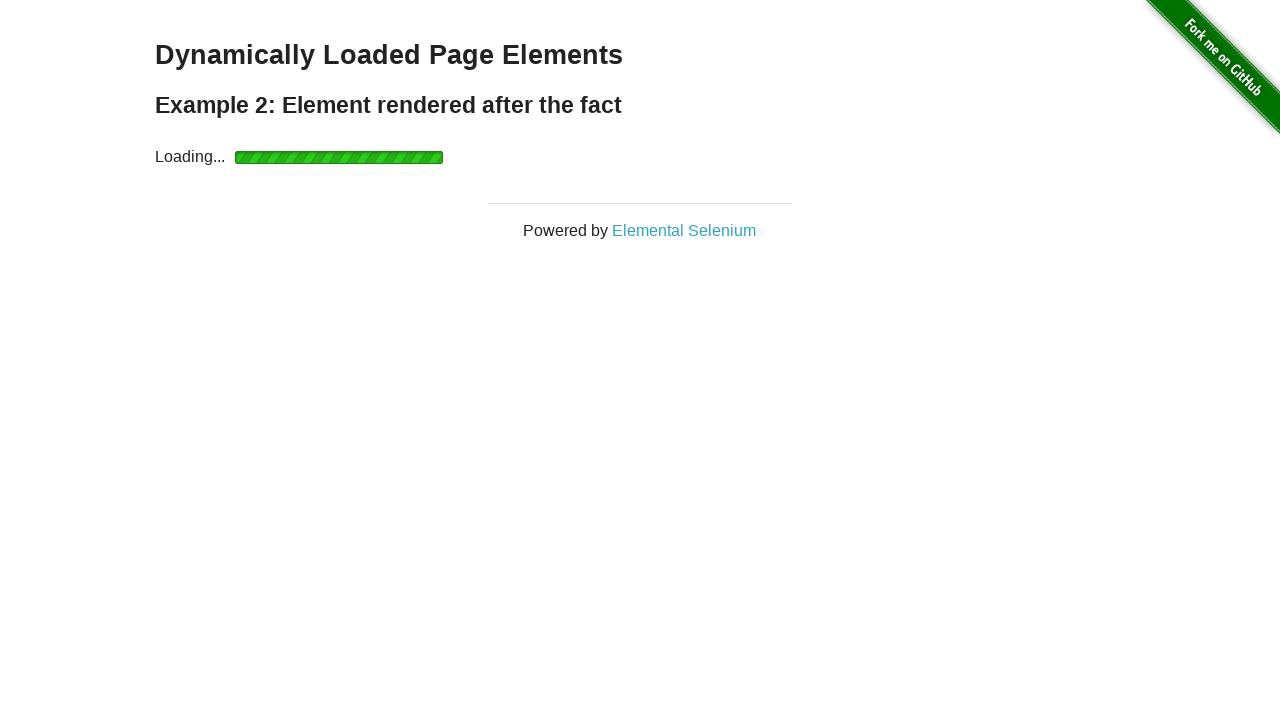

Waited for loading indicator to disappear
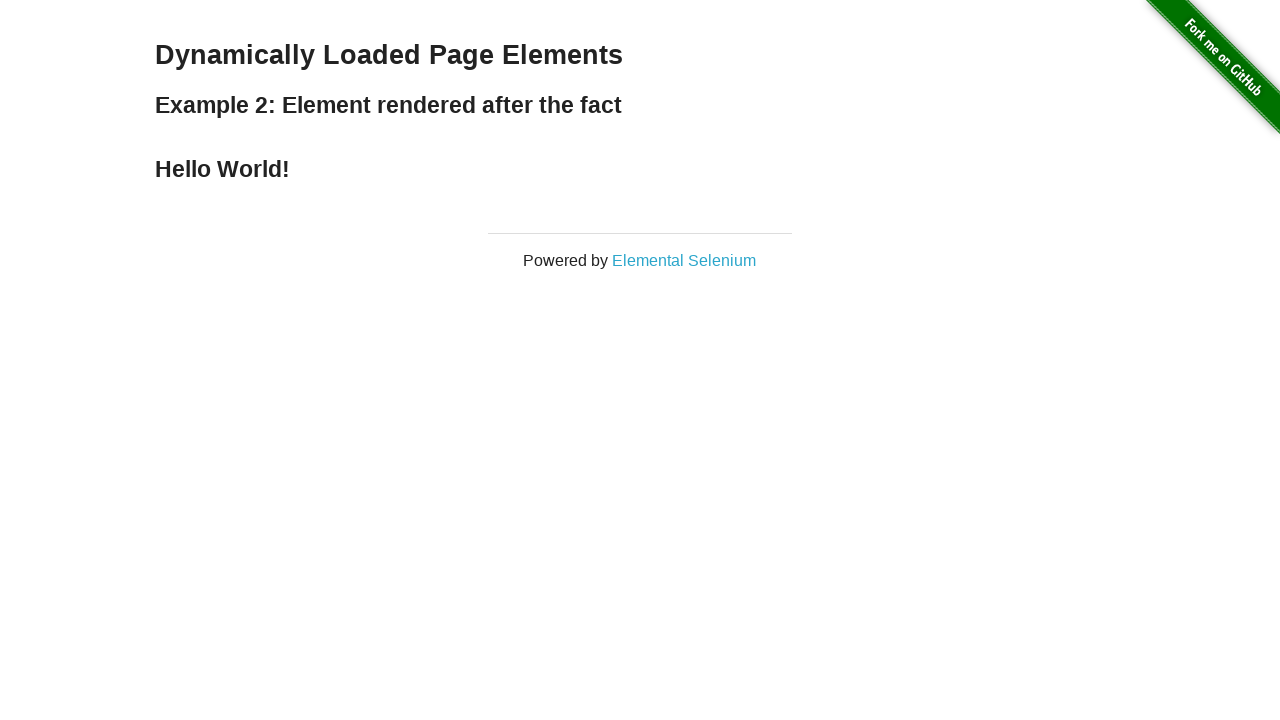

Verified 'Hello World!' text is displayed
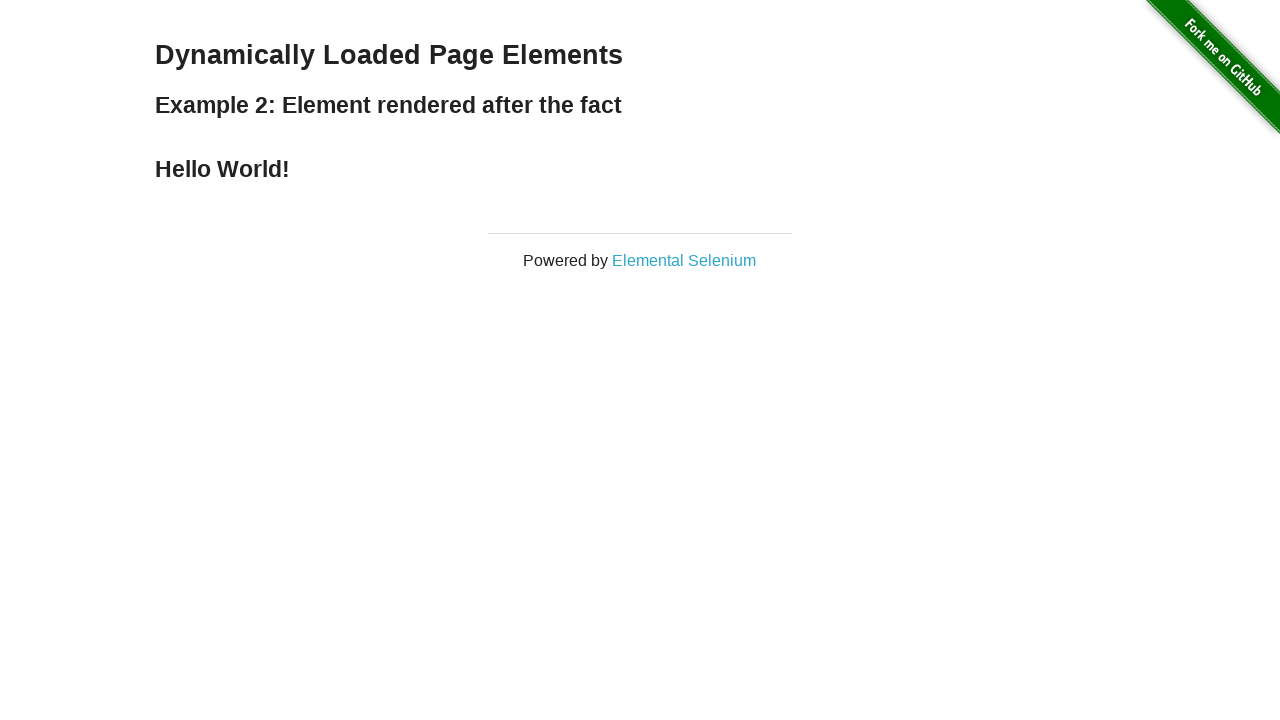

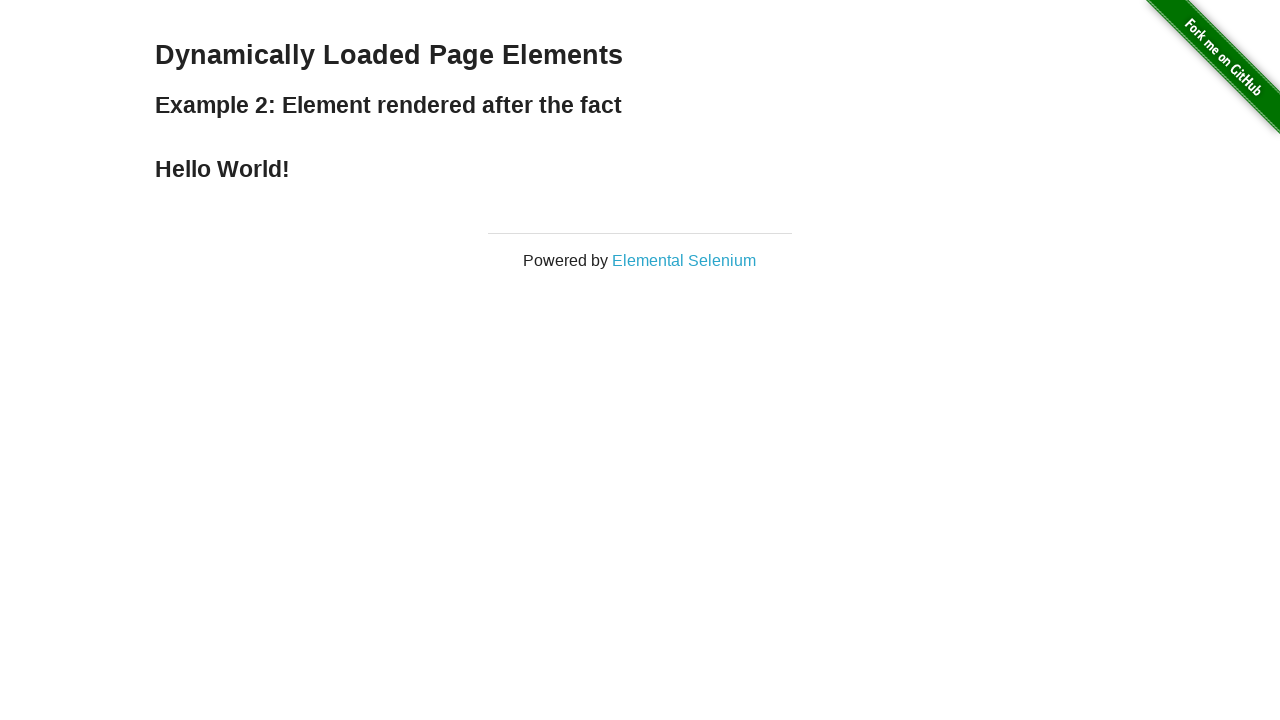